Navigates to the OrangeHRM login page and verifies that links are present on the page

Starting URL: https://opensource-demo.orangehrmlive.com/web/index.php/auth/login

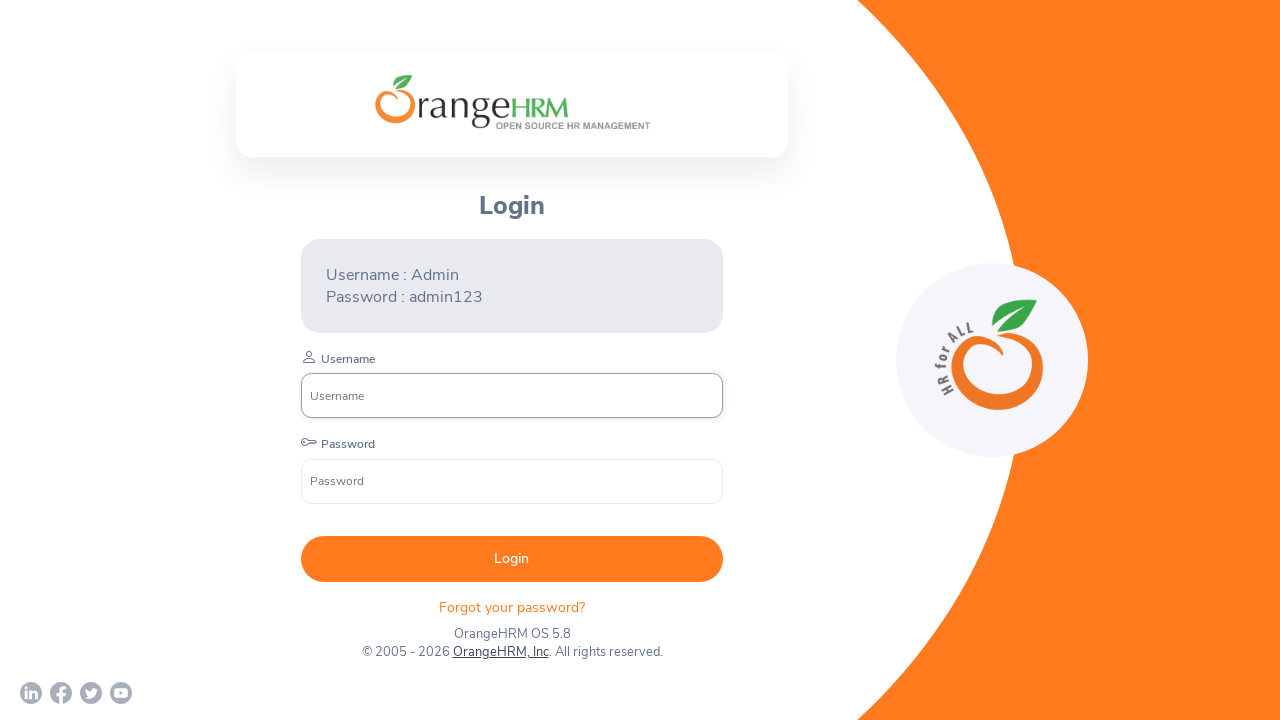

Waited for links to load on OrangeHRM login page
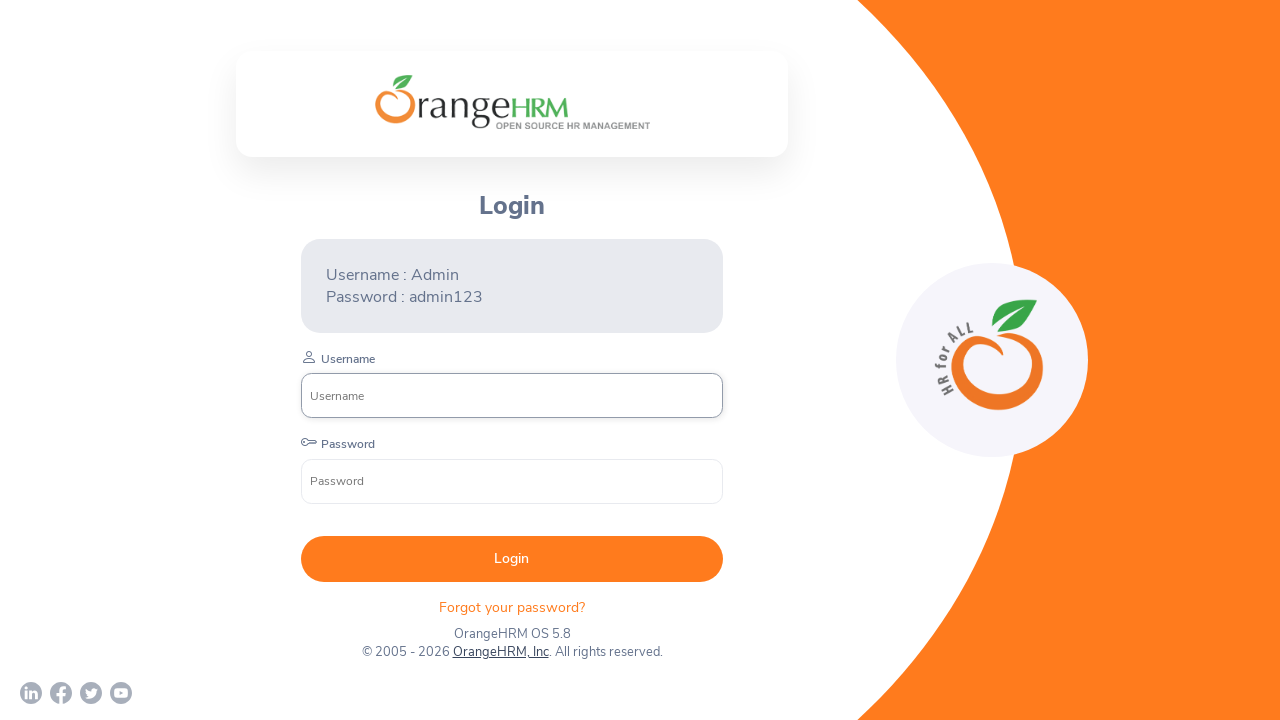

Retrieved all links from the page
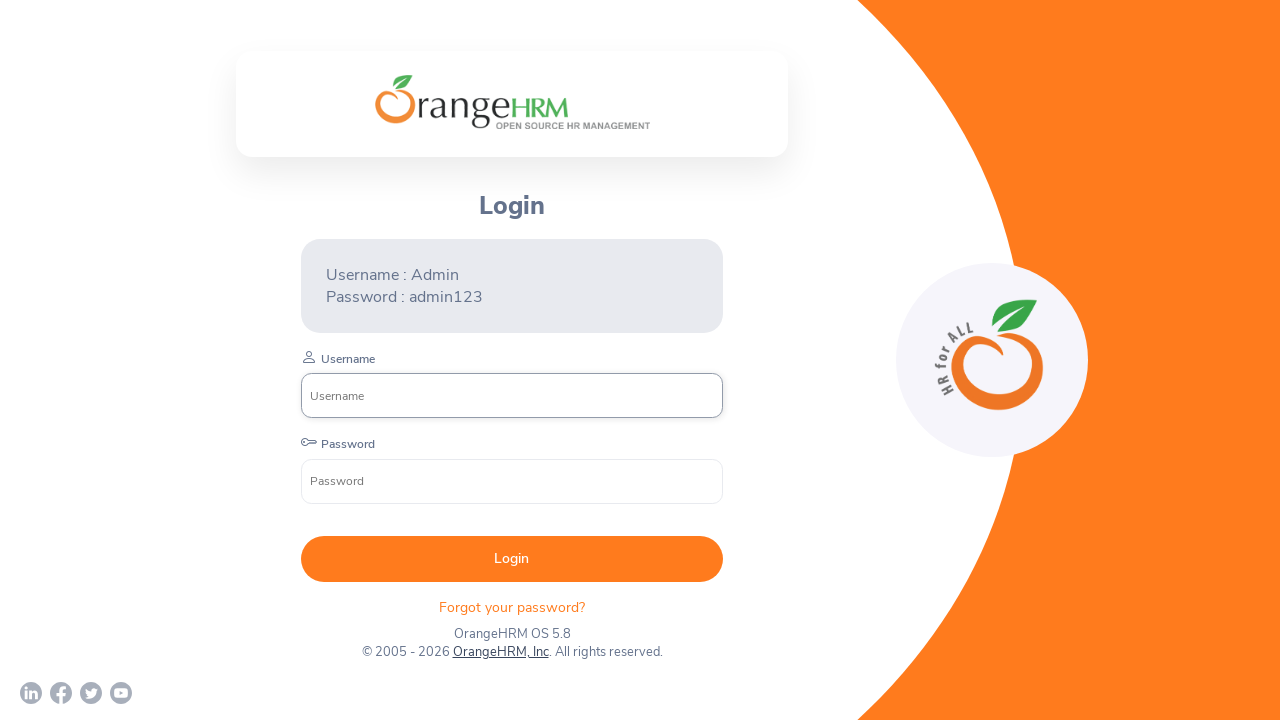

Verified that 5 links are present on the page
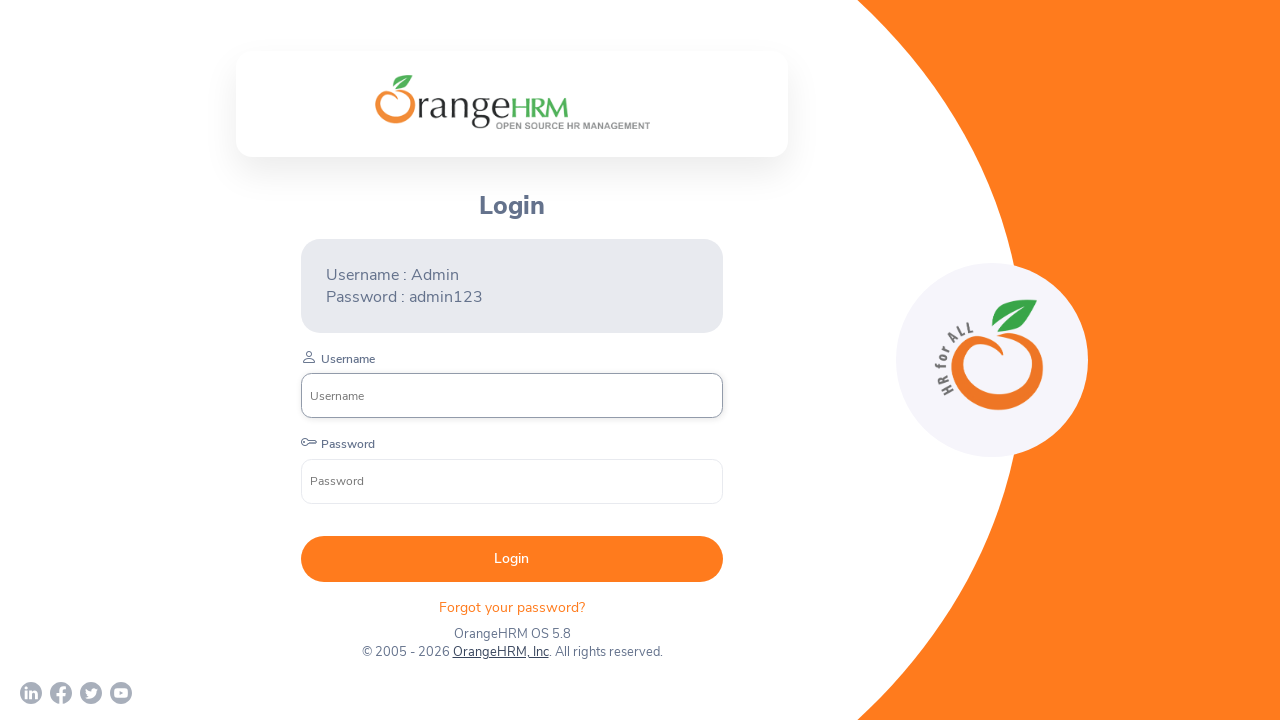

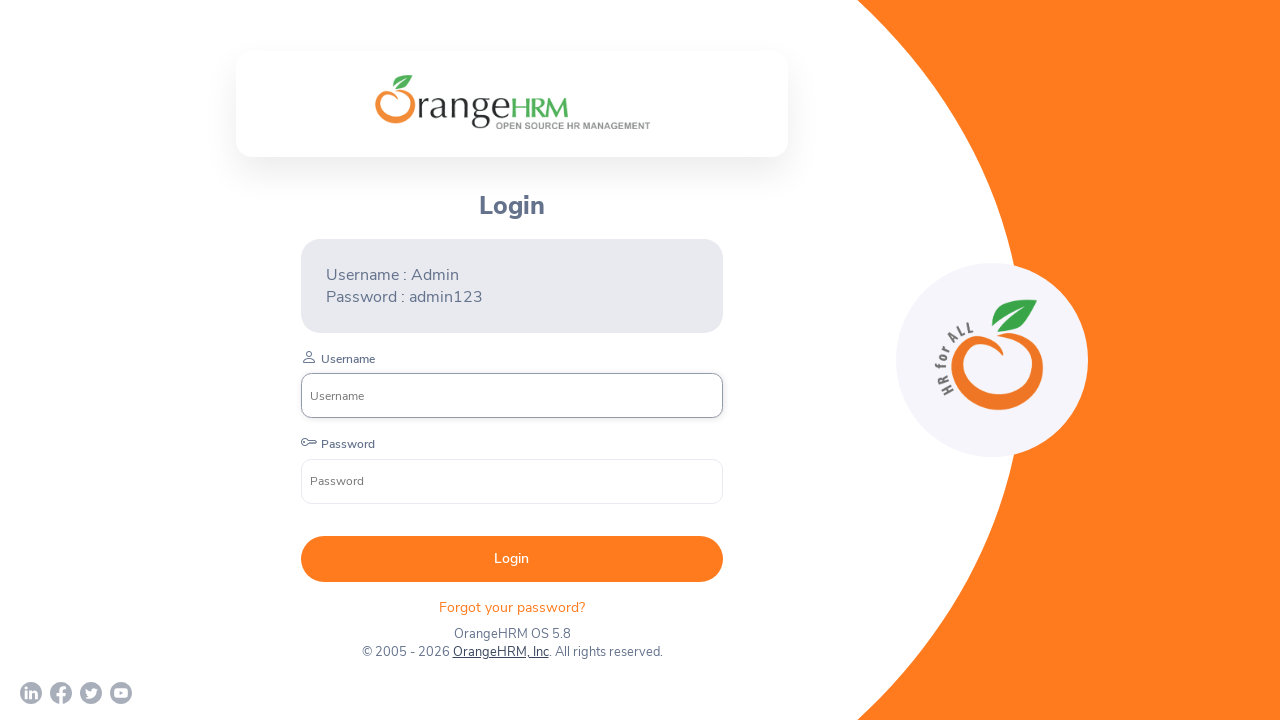